Tests radio button interactions by clicking on radio buttons in a group and iterating through all radio button options to find and select a specific value

Starting URL: http://www.echoecho.com/htmlforms10.htm

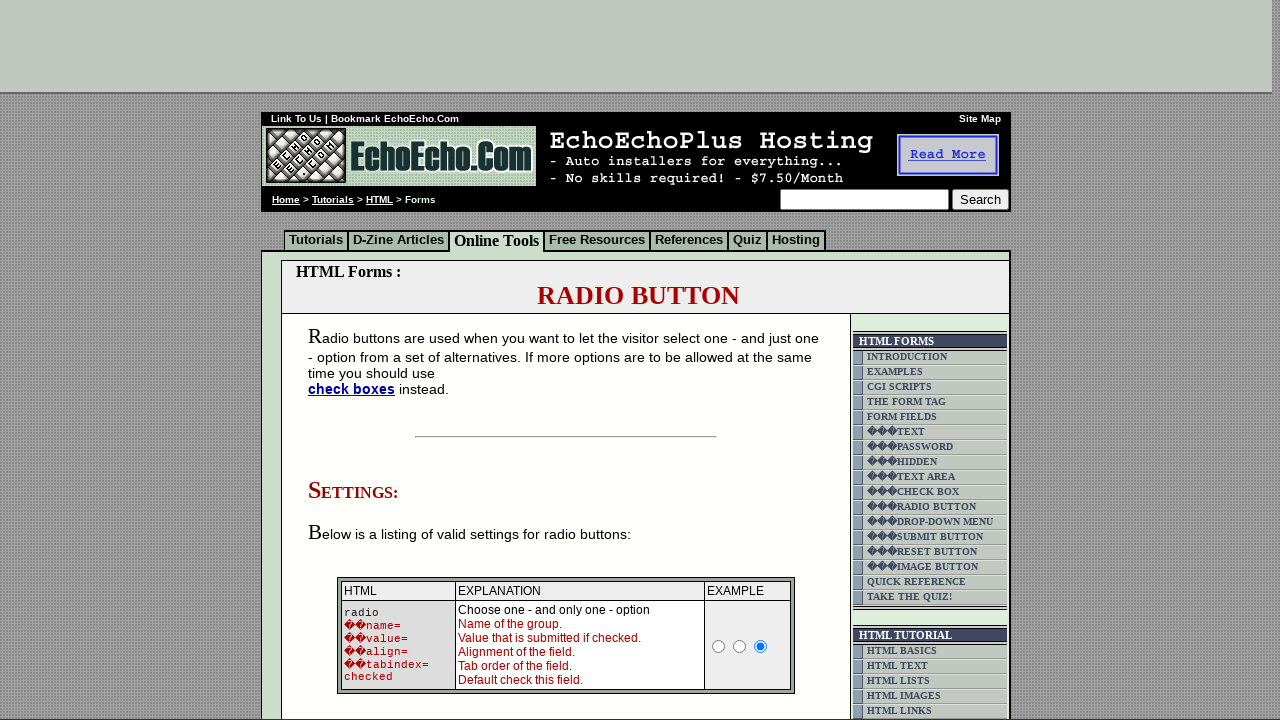

Waited for radio buttons with name 'group1' to be present
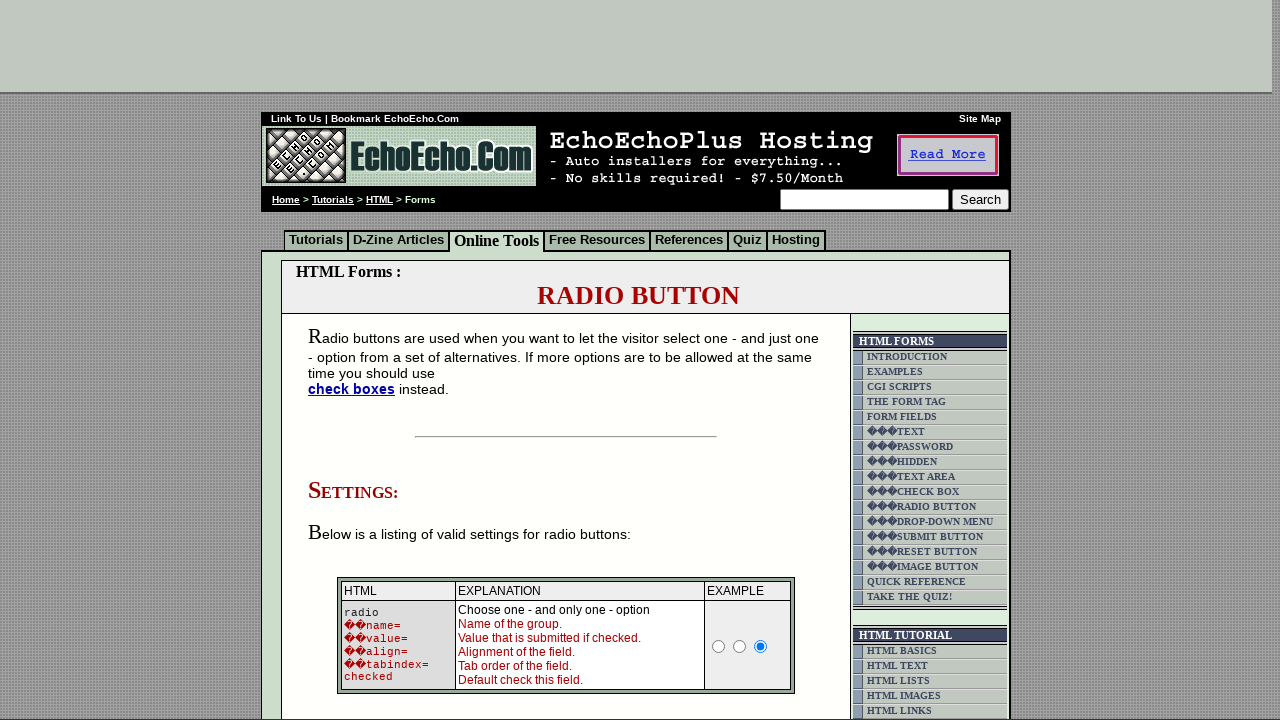

Located all radio buttons with name 'group1'
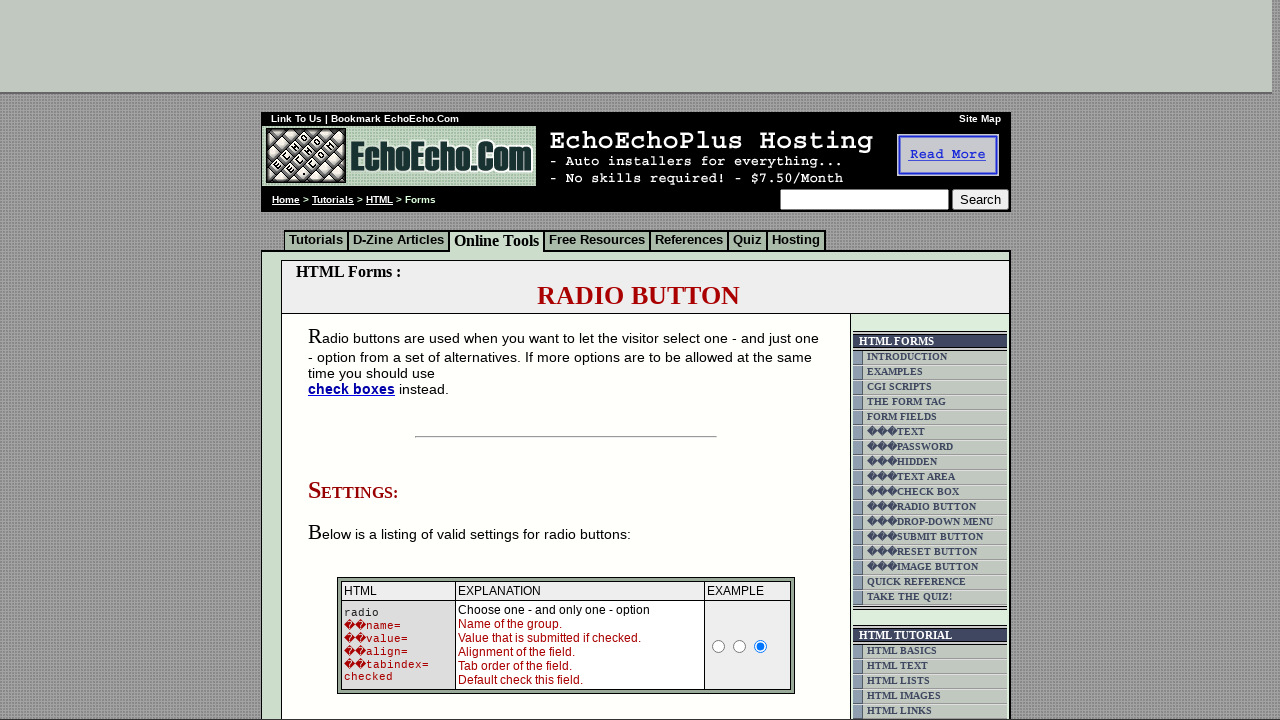

Clicked the third radio button (index 2) at (356, 360) on input[name='group1'] >> nth=2
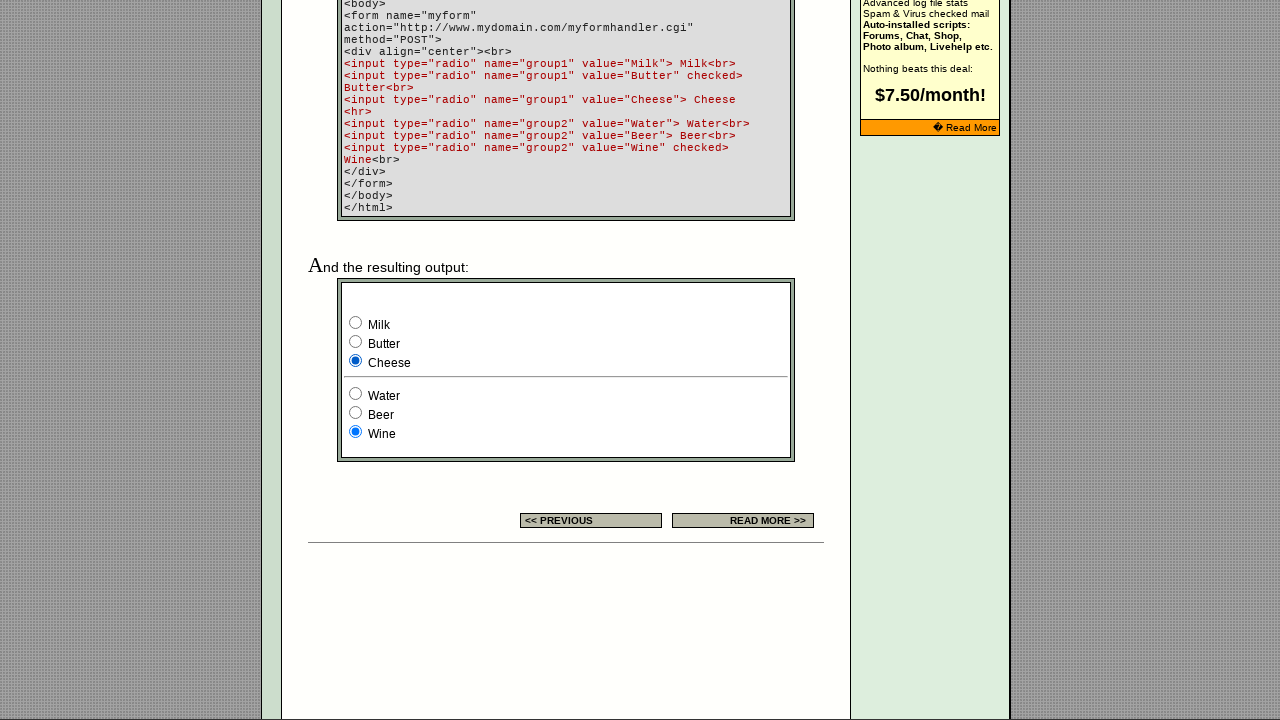

Counted 3 radio buttons in the group
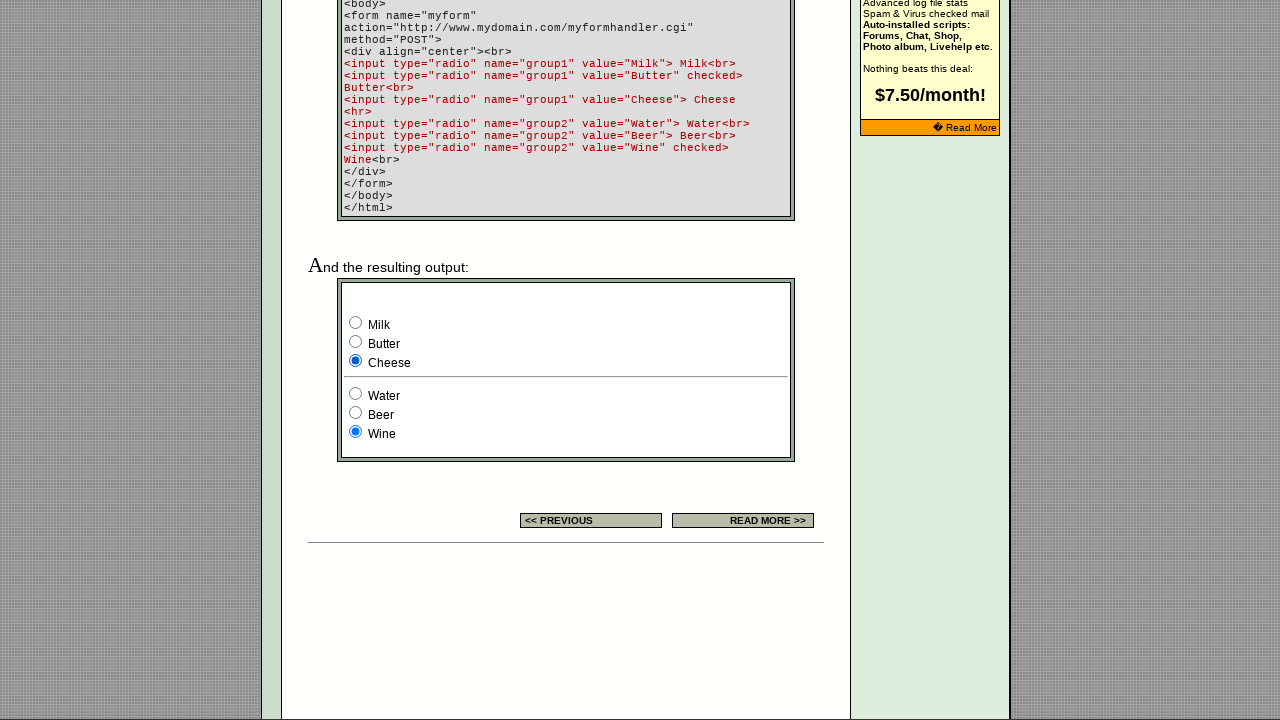

Retrieved value 'Milk' from radio button at index 0
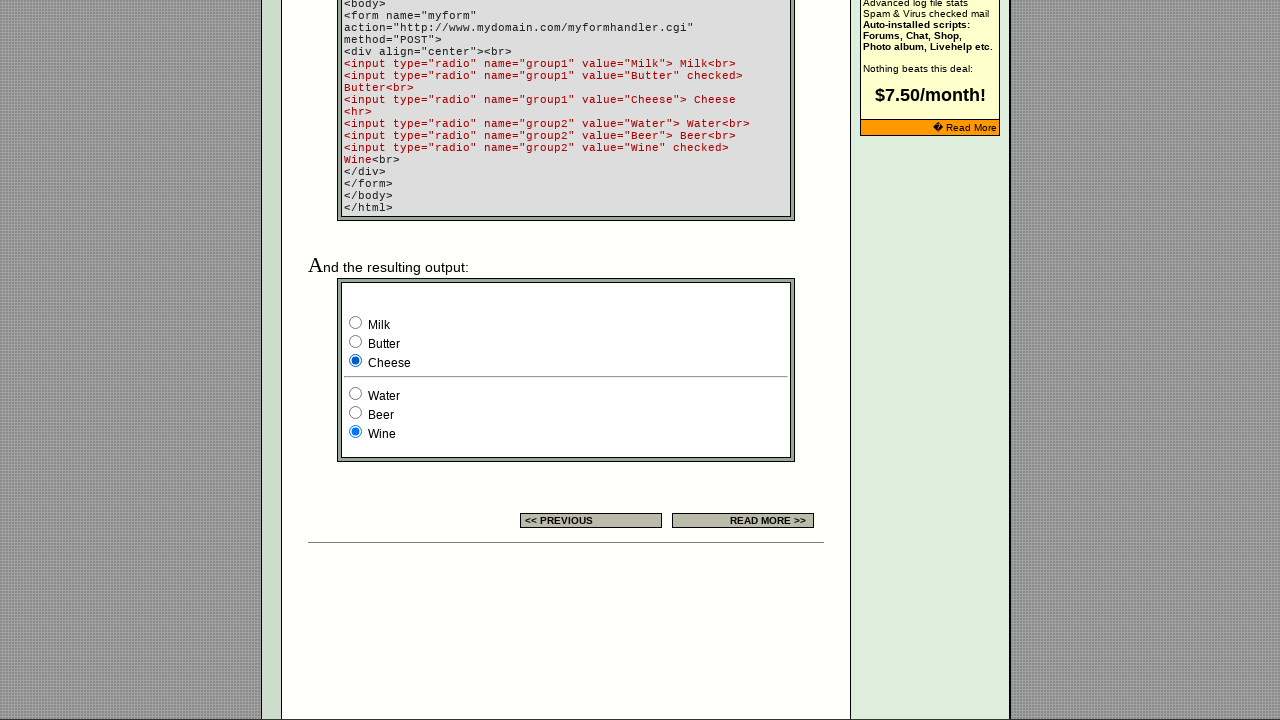

Retrieved value 'Butter' from radio button at index 1
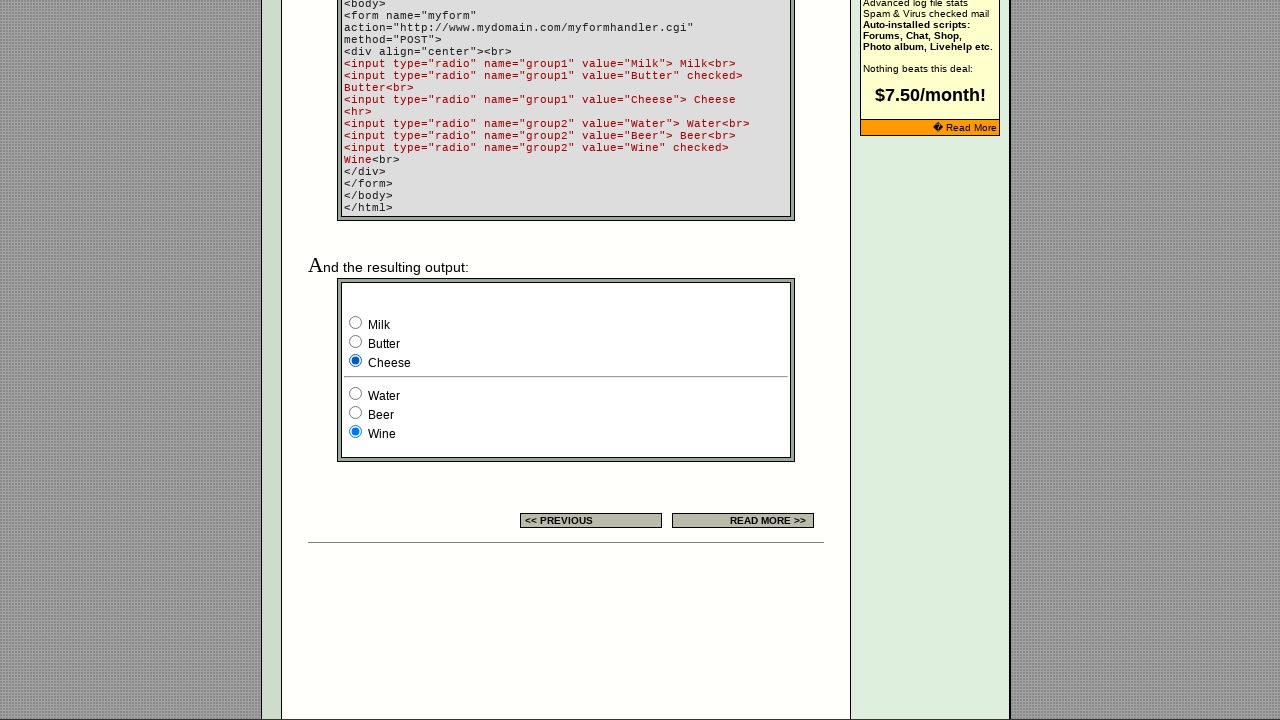

Retrieved value 'Cheese' from radio button at index 2
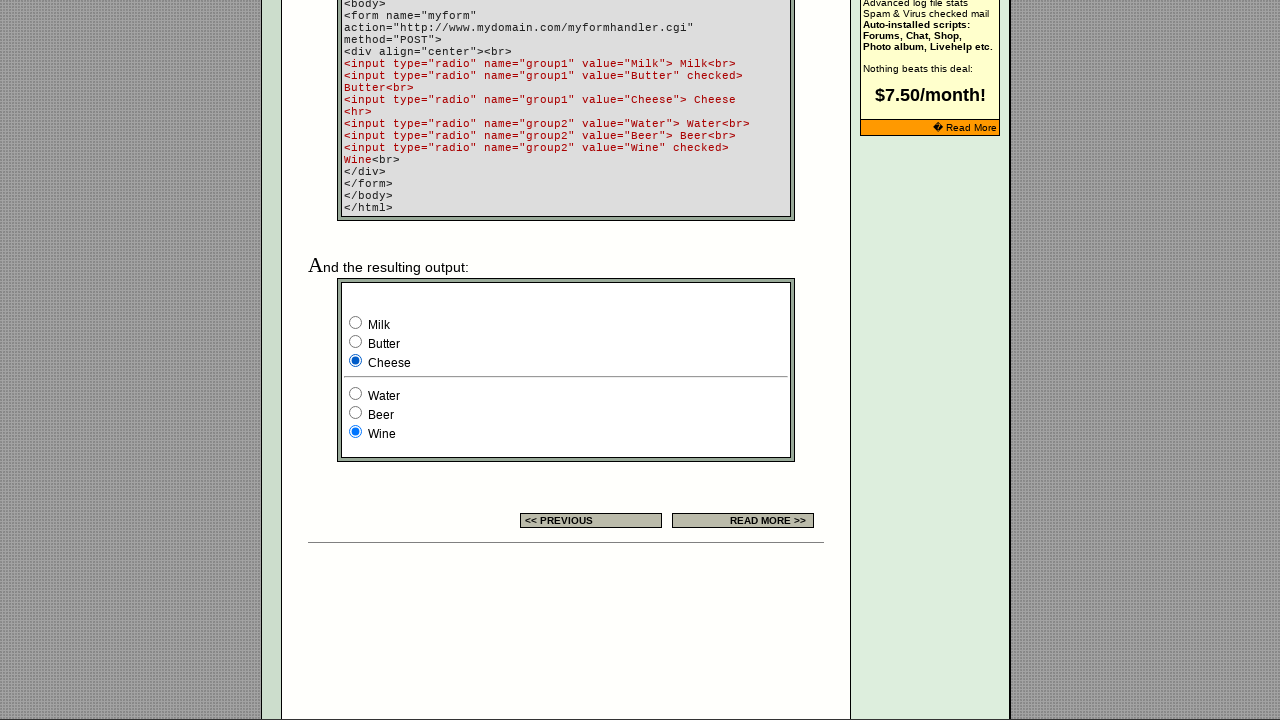

Clicked the radio button with value 'Cheese' at (356, 360) on input[name='group1'] >> nth=2
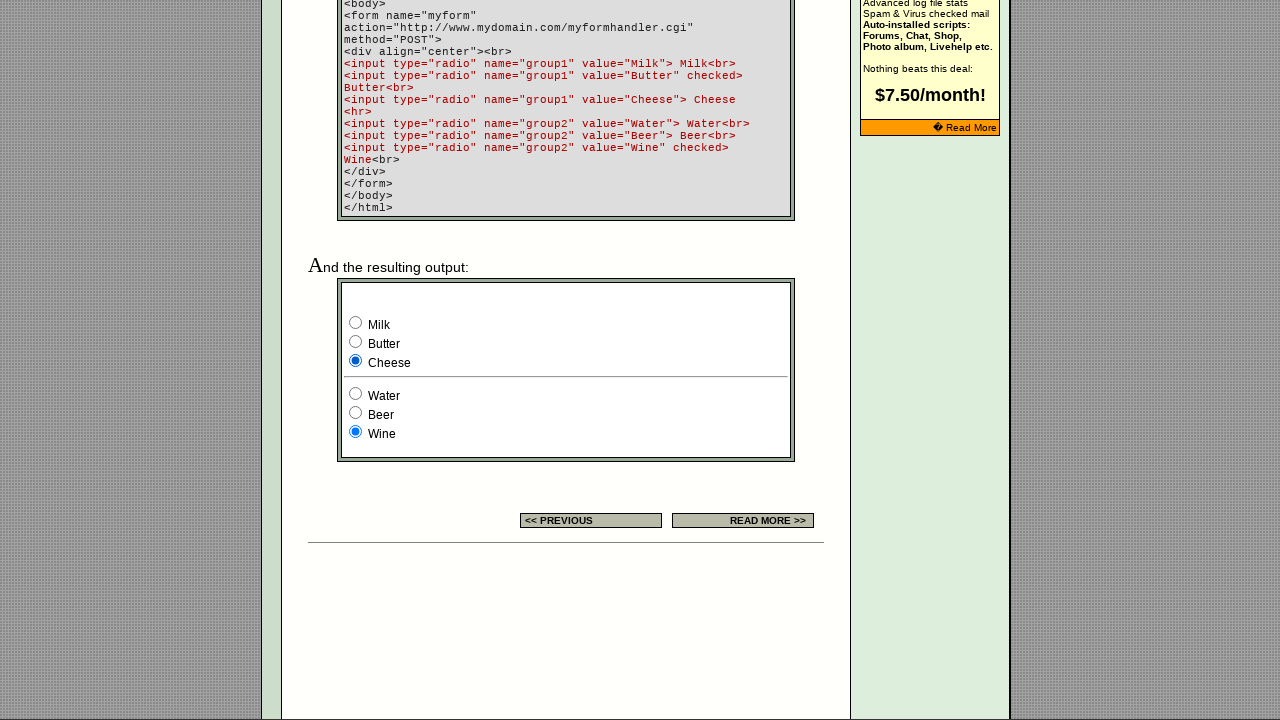

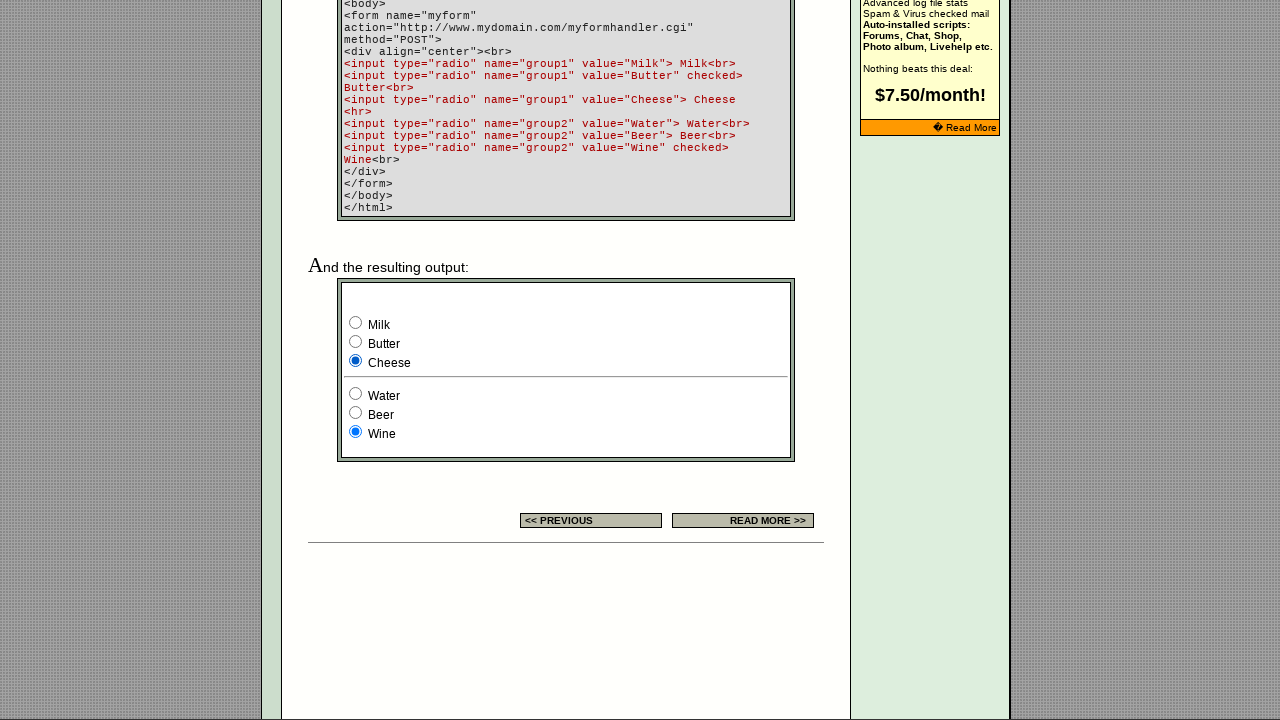